Tests clicking on a button that requires scrolling into view, verifying the browser can interact with elements not initially visible in the viewport.

Starting URL: http://www.uitestingplayground.com/scrollbars

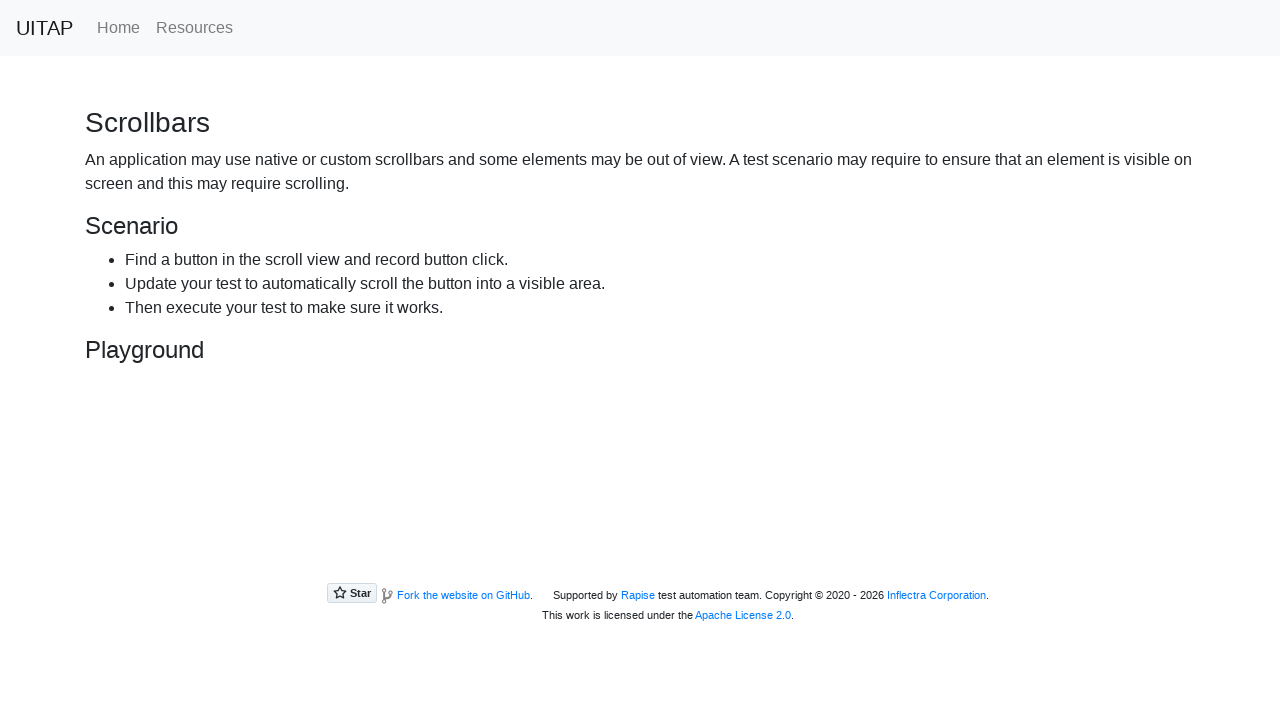

Navigated to scrollbars test page
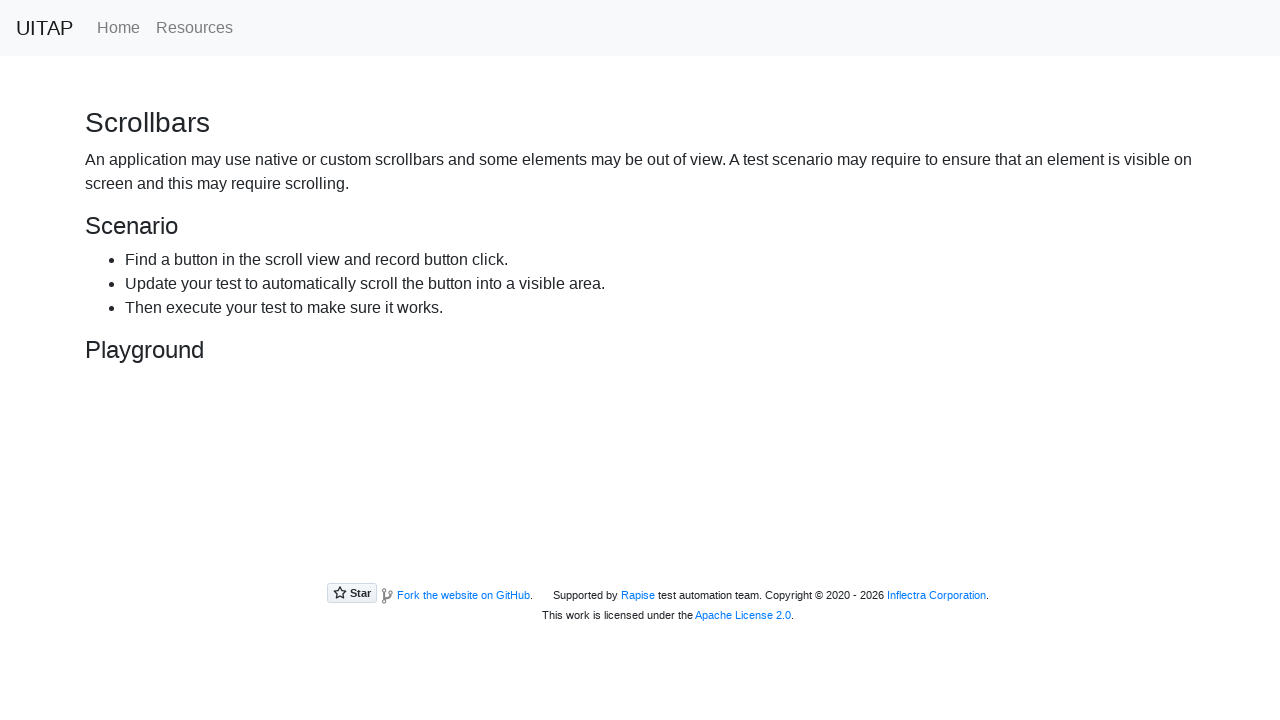

Clicked on button that was scrolled into view at (234, 448) on #hidingButton
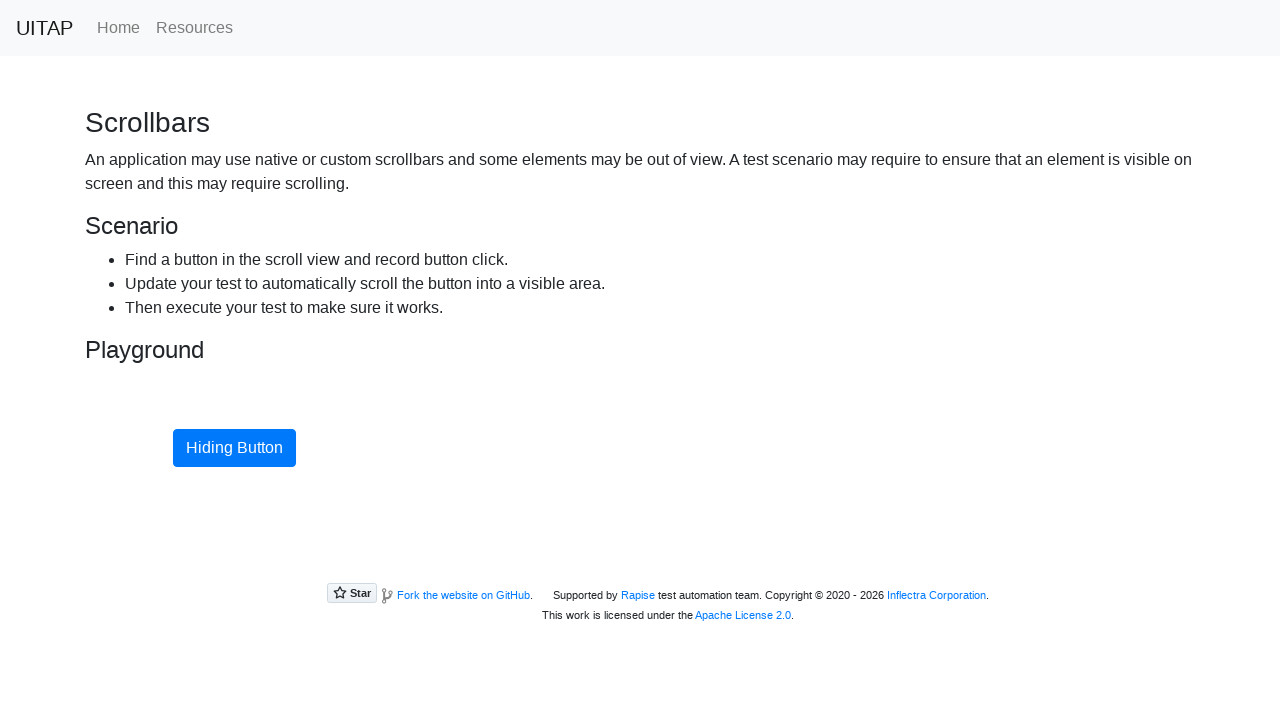

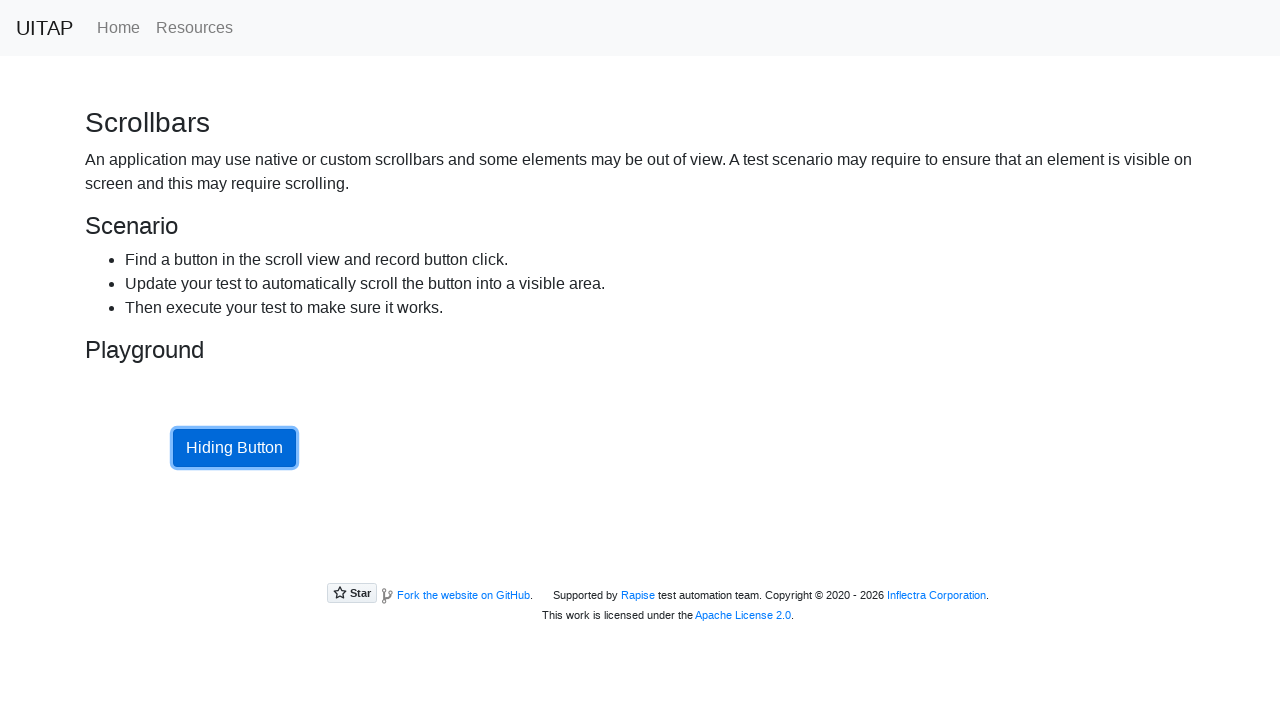